Tests the free trial form on OrangeHRM website by filling in a first name field and clicking the submit button

Starting URL: https://www.orangehrm.com/en/30-day-free-trial

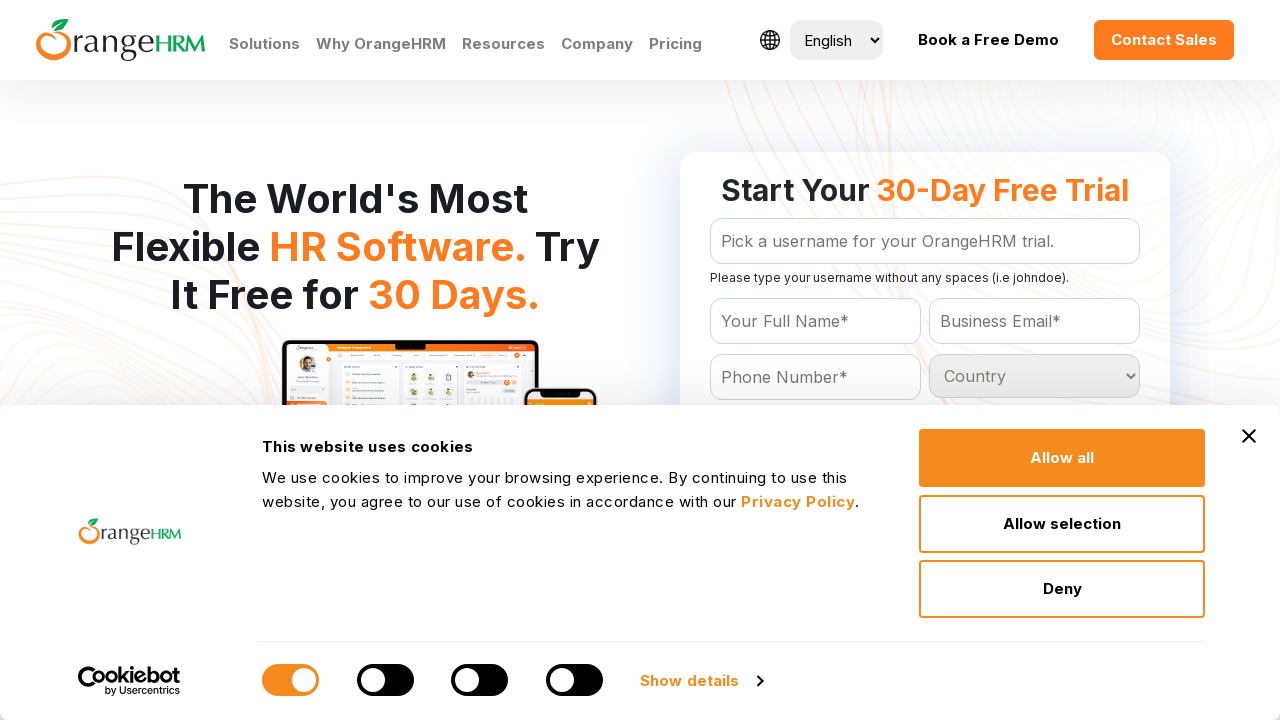

Navigated to OrangeHRM 30-day free trial page
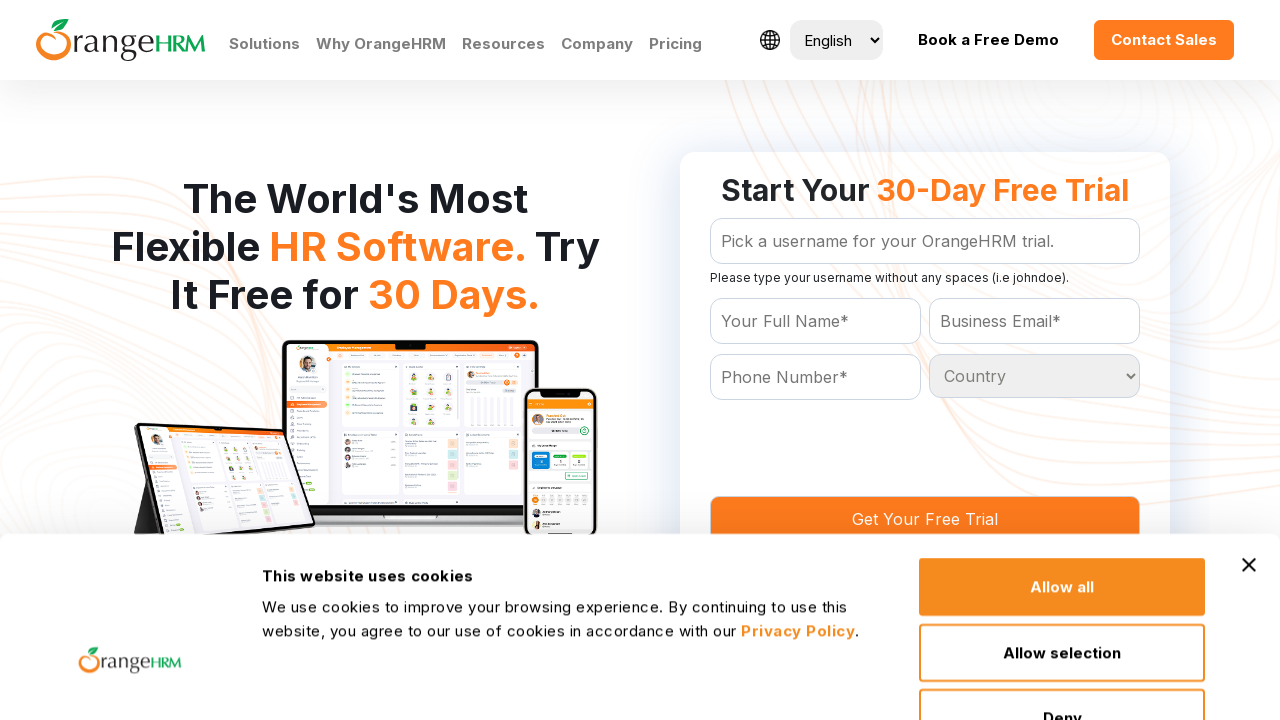

Located the free trial form
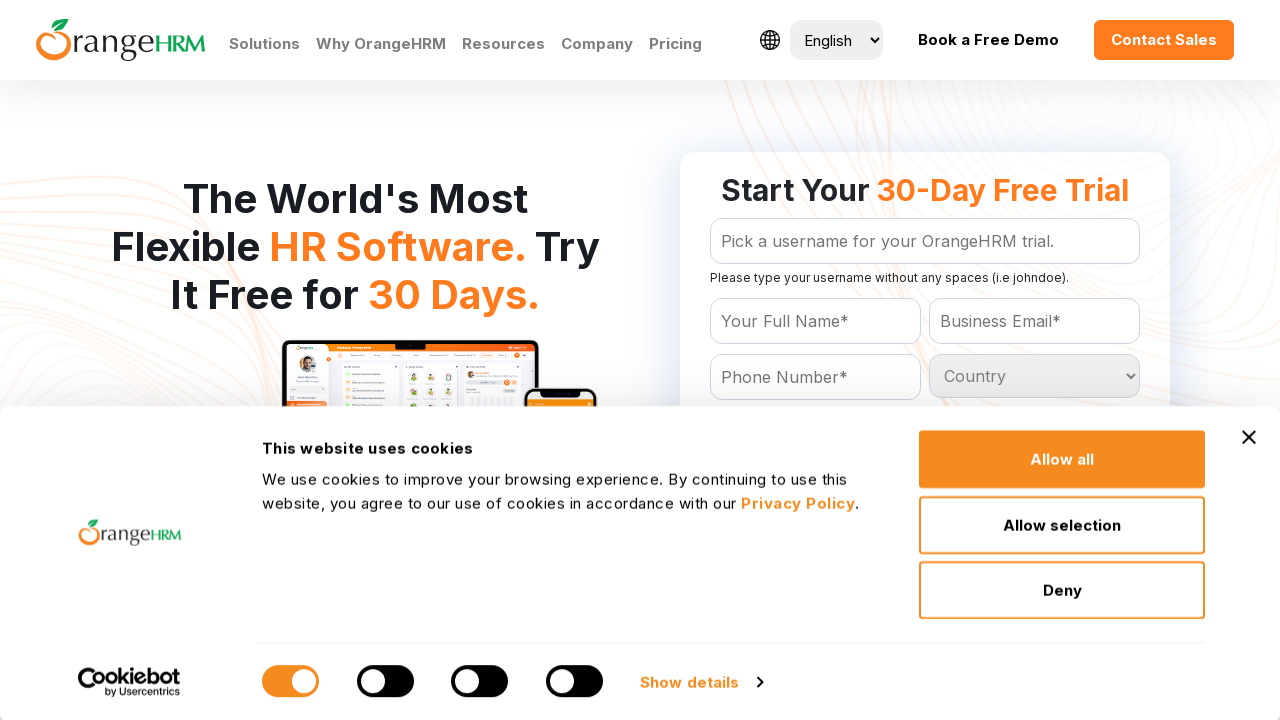

Filled first name field with 'John' on form#Form_getForm >> #Form_getForm_Name
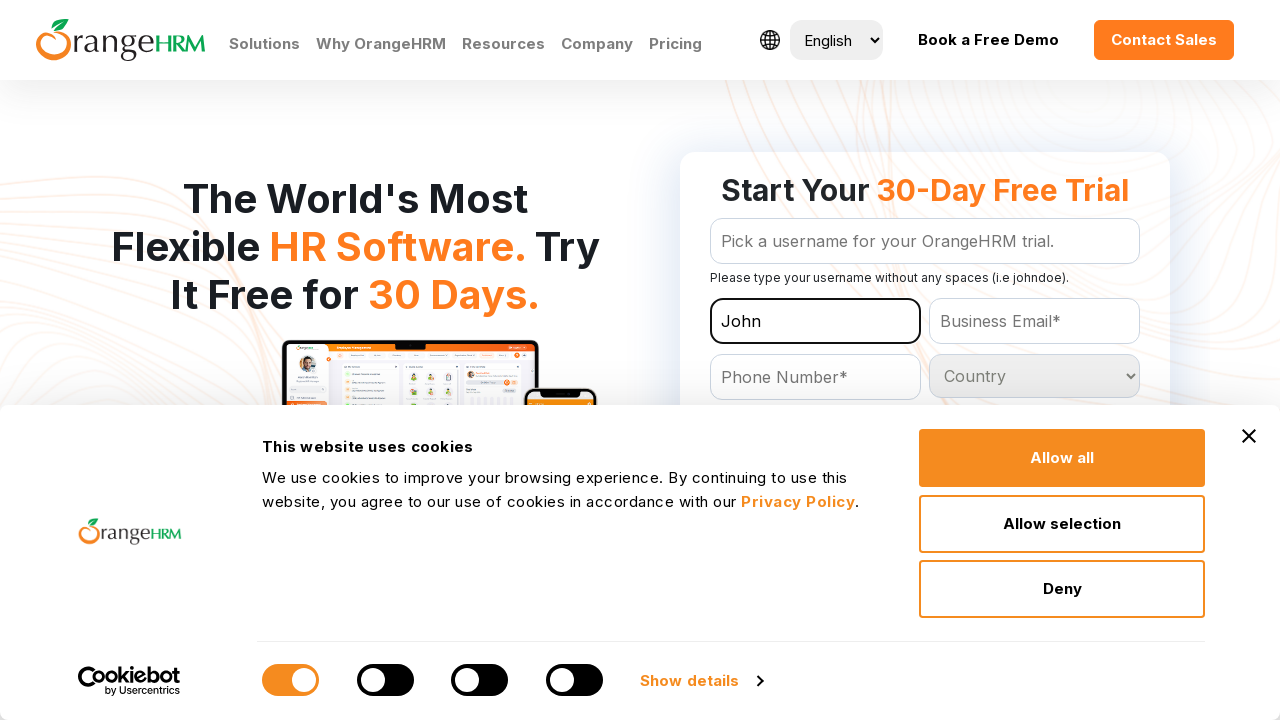

Clicked 'Get Your Free Trial' submit button at (925, 360) on form#Form_getForm >> internal:role=button[name="Get Your Free Trial"i]
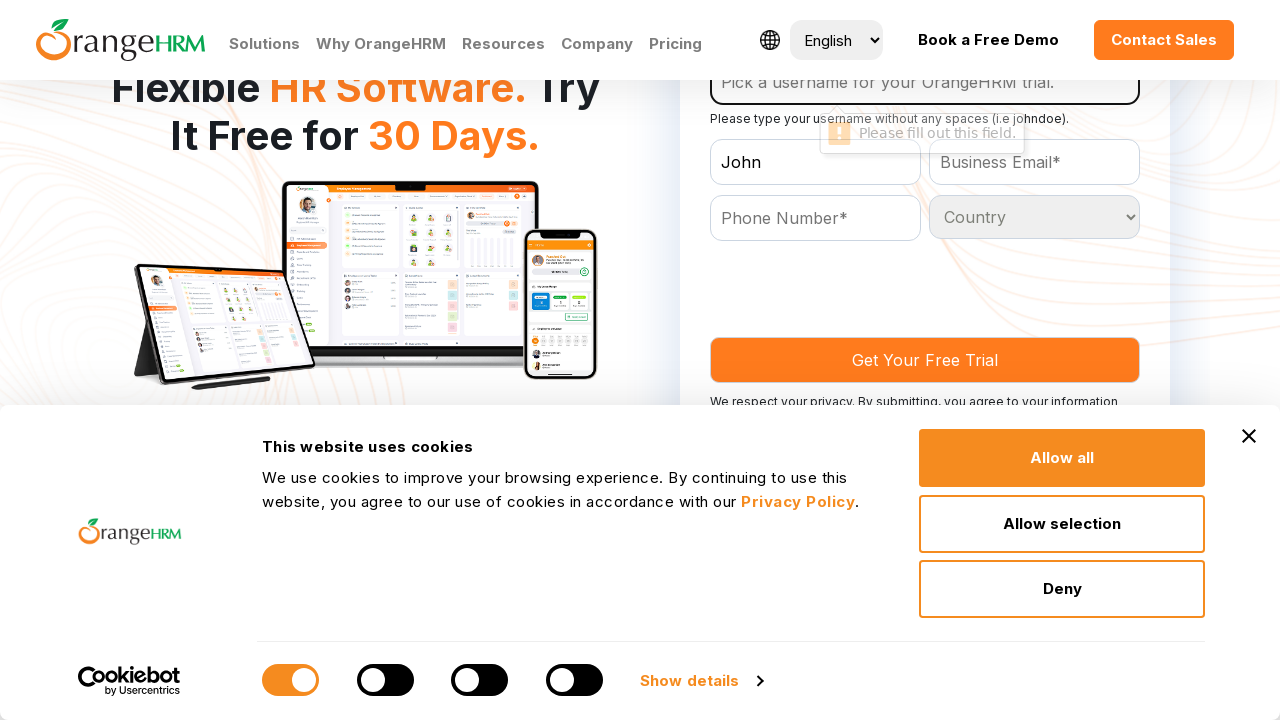

Waited 3 seconds for form submission to process
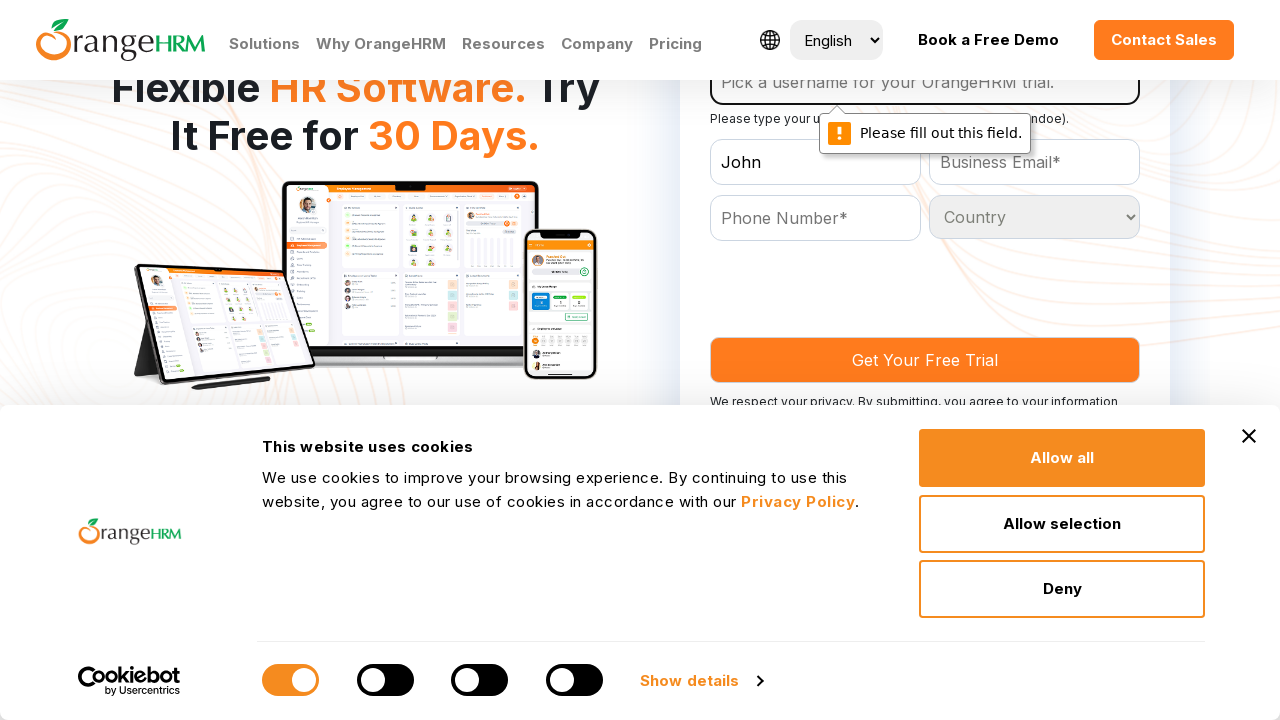

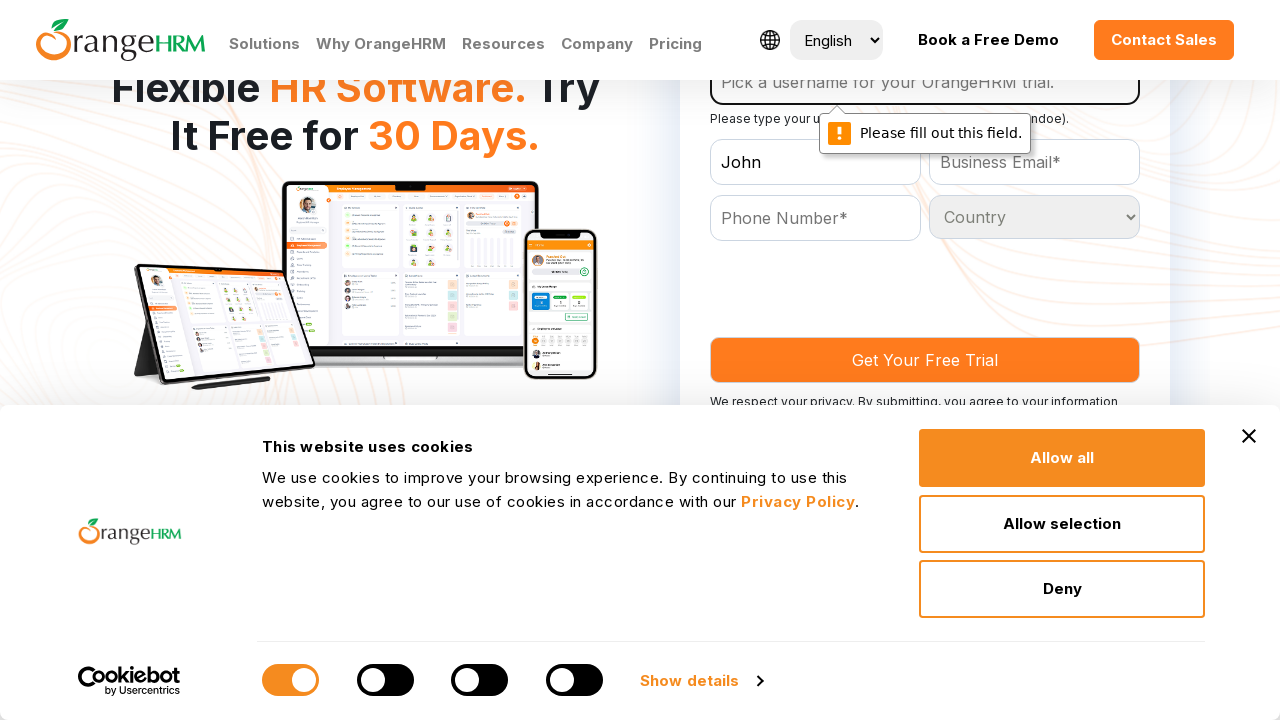